Tests clicking the "Sign Up" button on the login page and verifies navigation to the signup page

Starting URL: https://project-hive-psi.vercel.app/auth/login

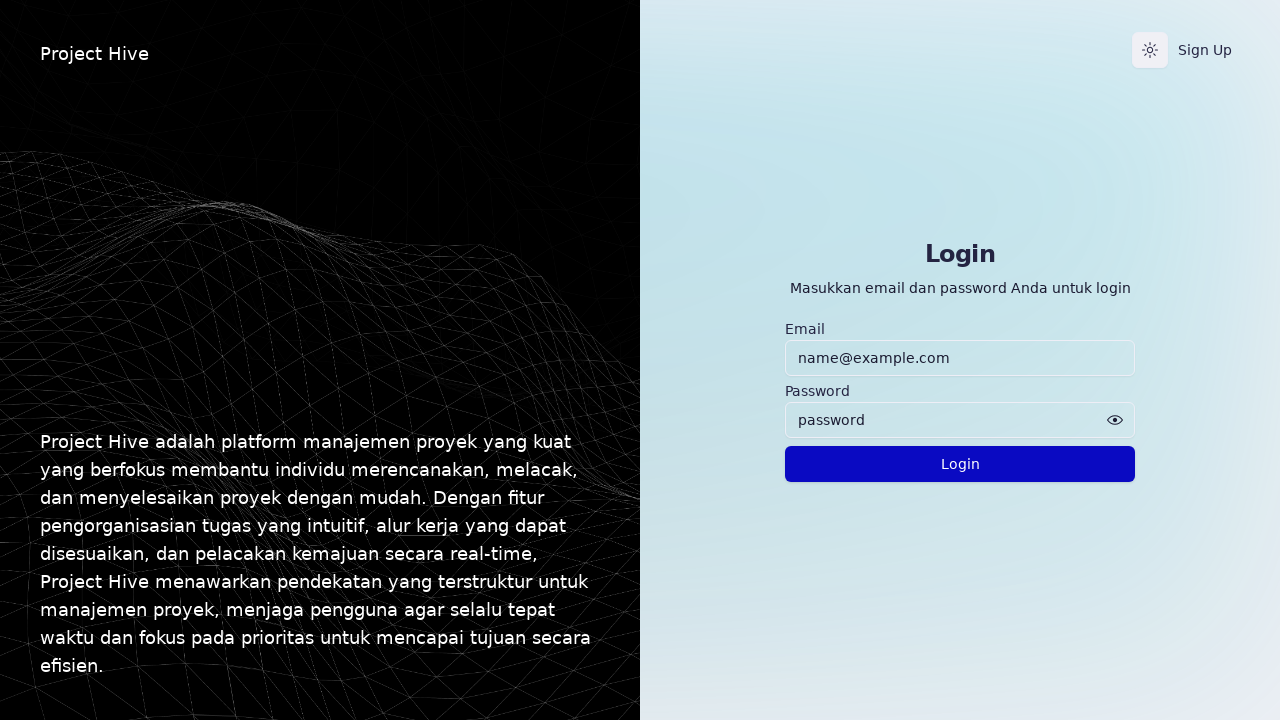

Clicked the 'Sign Up' button on login page at (1205, 50) on internal:role=button[name="Sign Up"i]
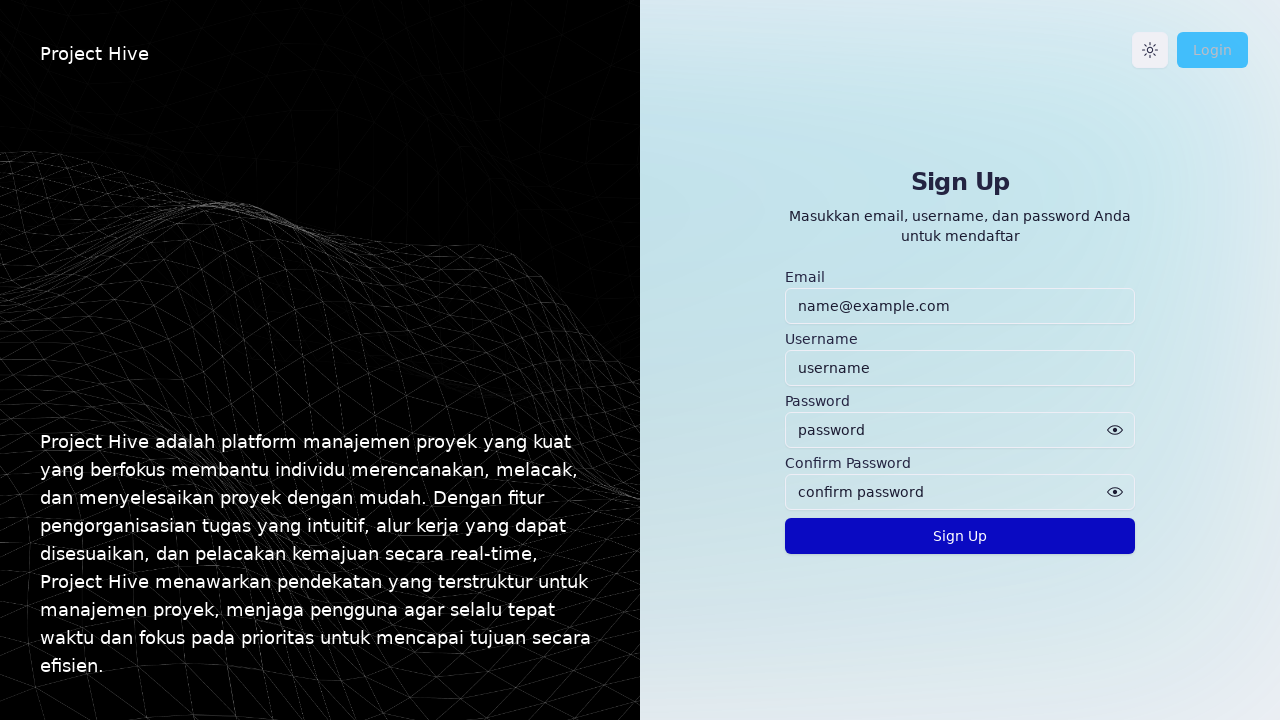

Sign Up page loaded and heading is visible
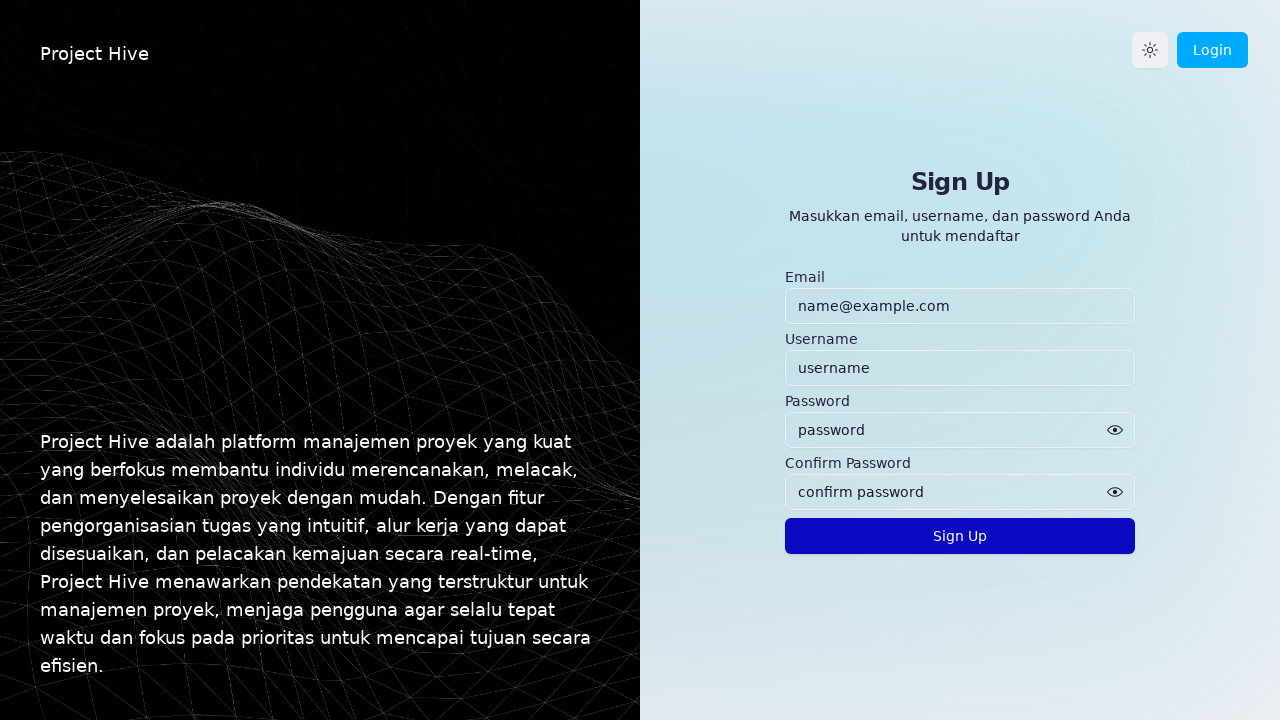

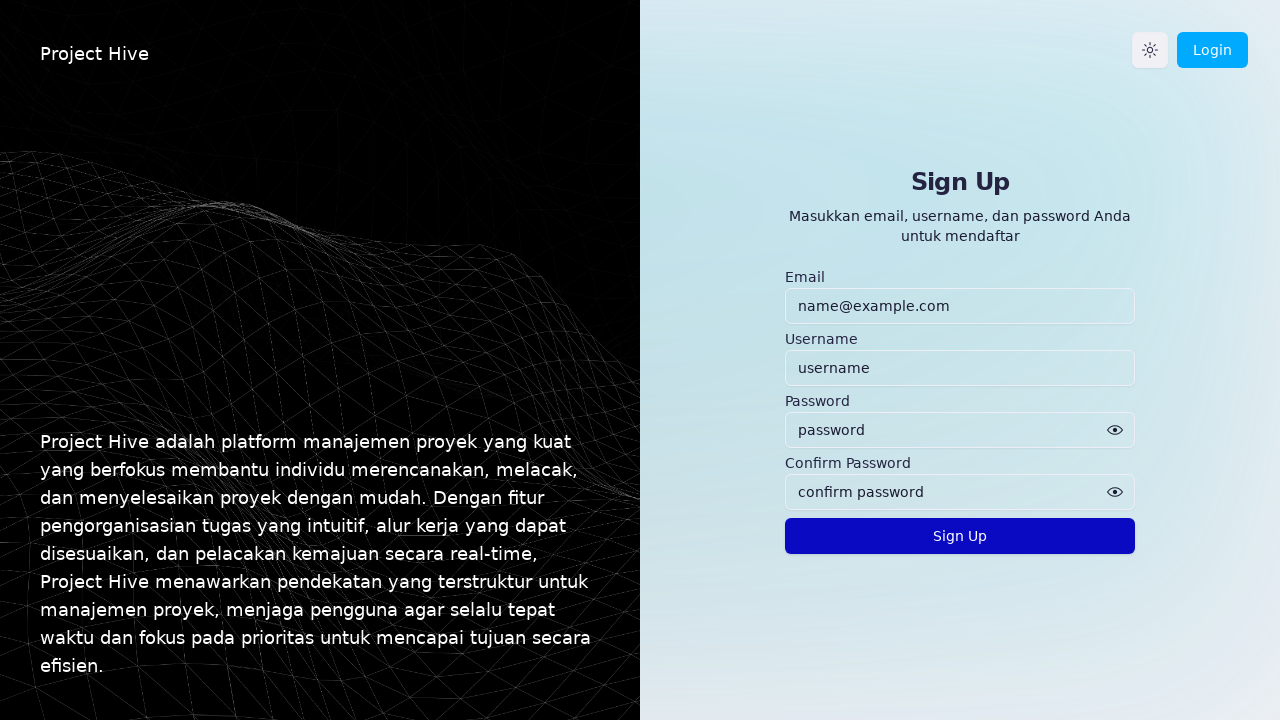